Tests radio button selection functionality by finding radio buttons in a form group and clicking the one with value "cheese"

Starting URL: http://echoecho.com/htmlforms10.htm

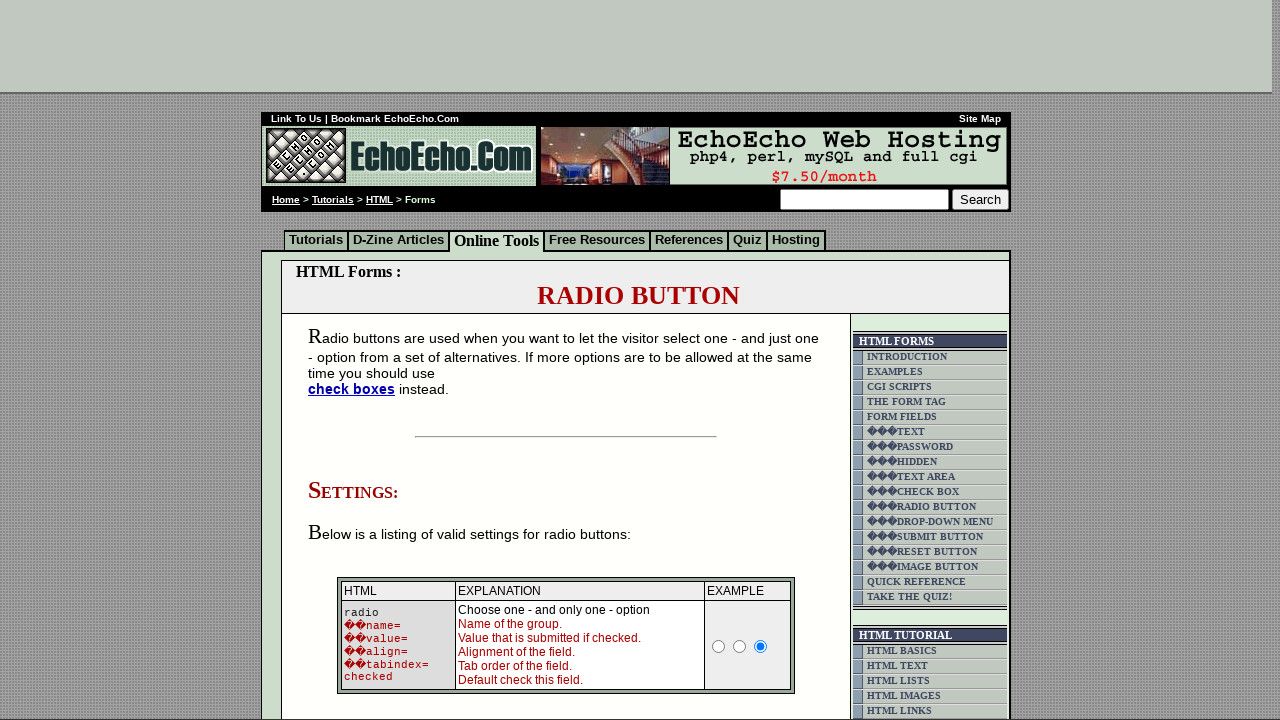

Waited for radio button group 'group1' to load
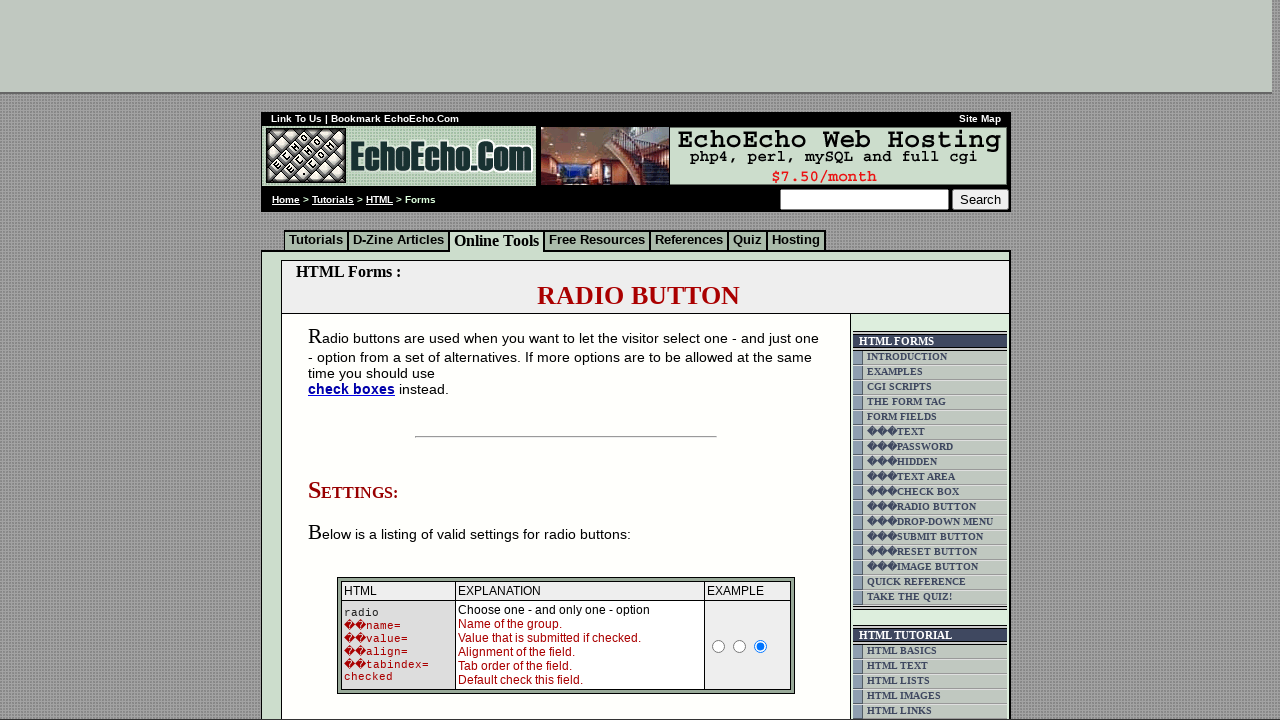

Located all radio buttons with name 'group1'
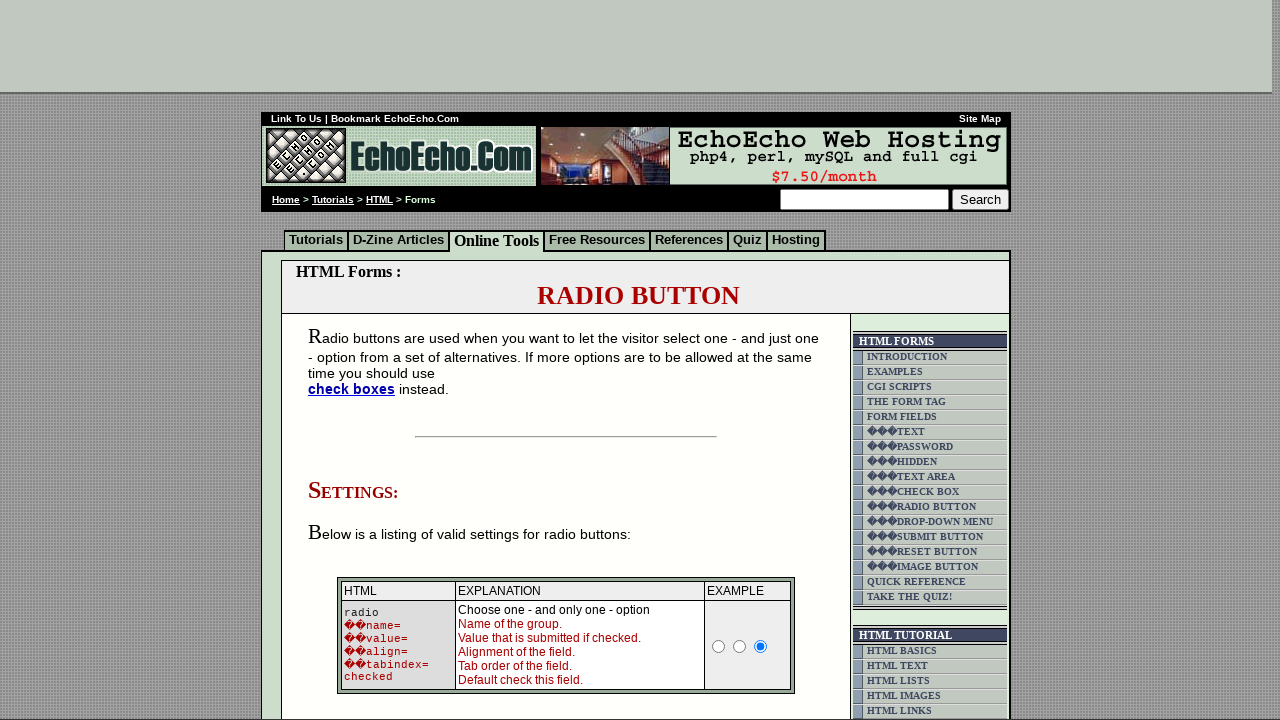

Found 3 radio buttons in the group
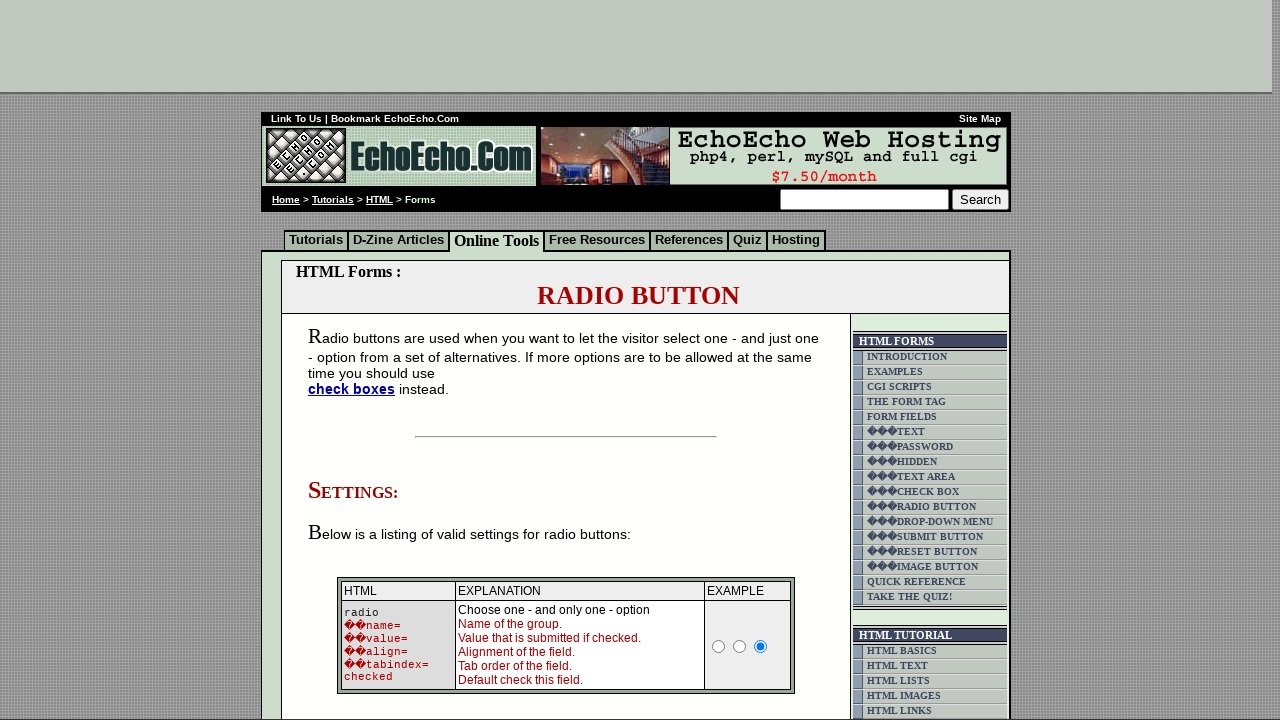

Retrieved value attribute from radio button 0: 'Milk'
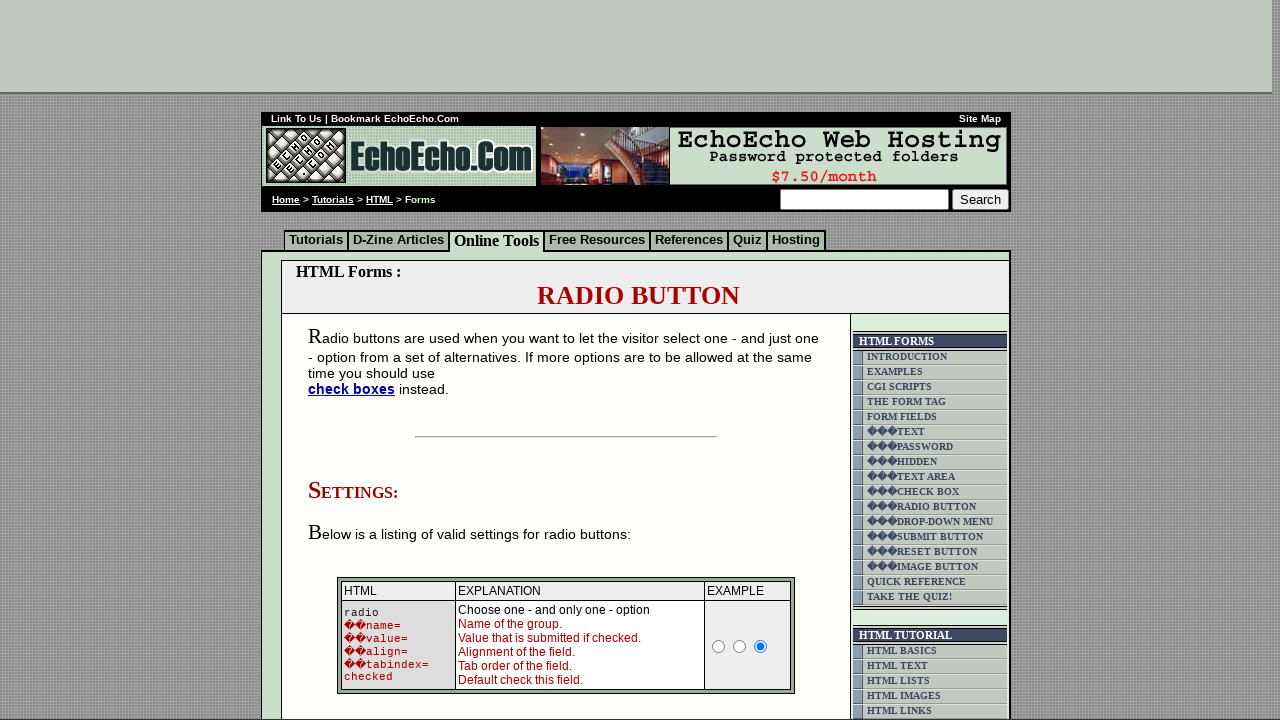

Retrieved value attribute from radio button 1: 'Butter'
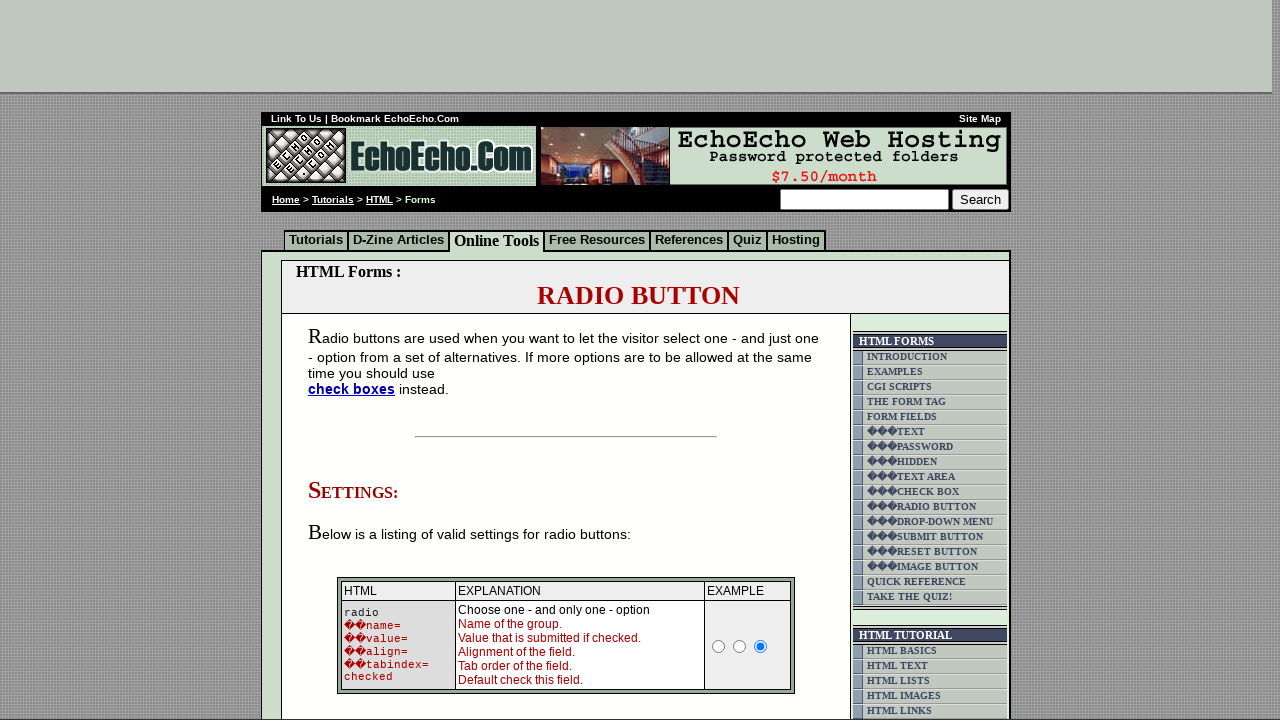

Retrieved value attribute from radio button 2: 'Cheese'
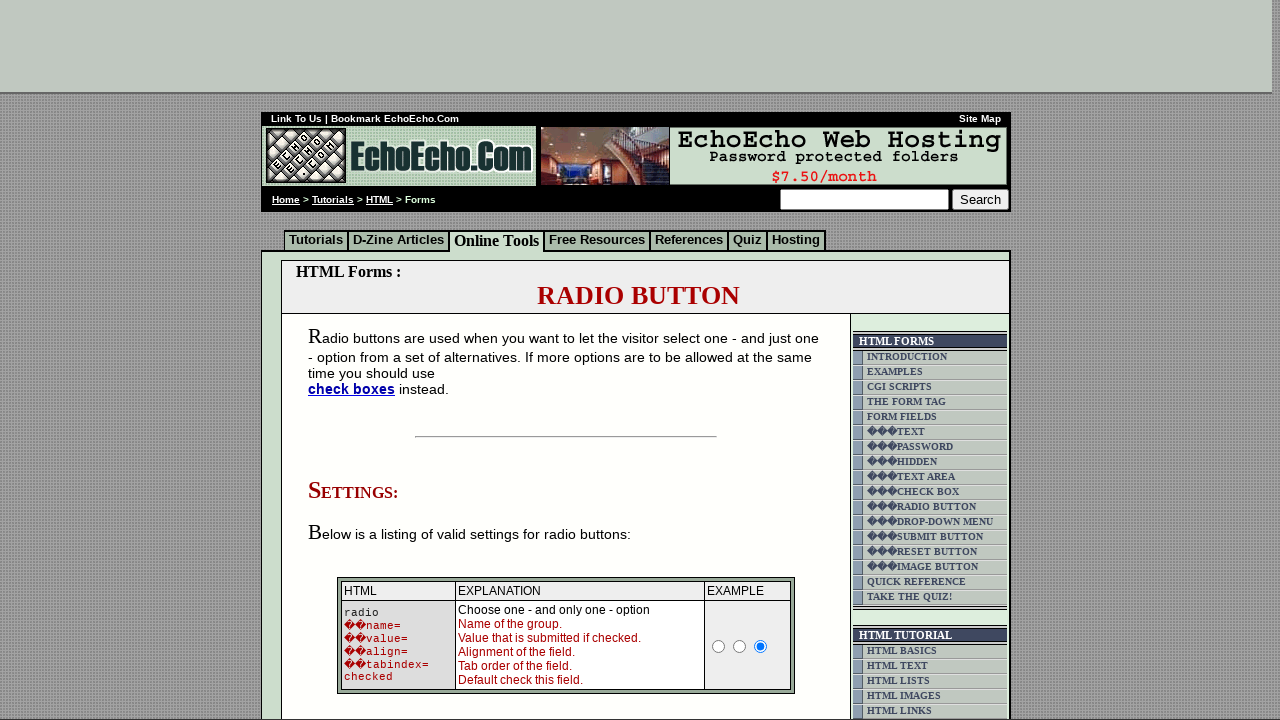

Clicked the radio button with value 'cheese' at (356, 360) on input[name='group1'] >> nth=2
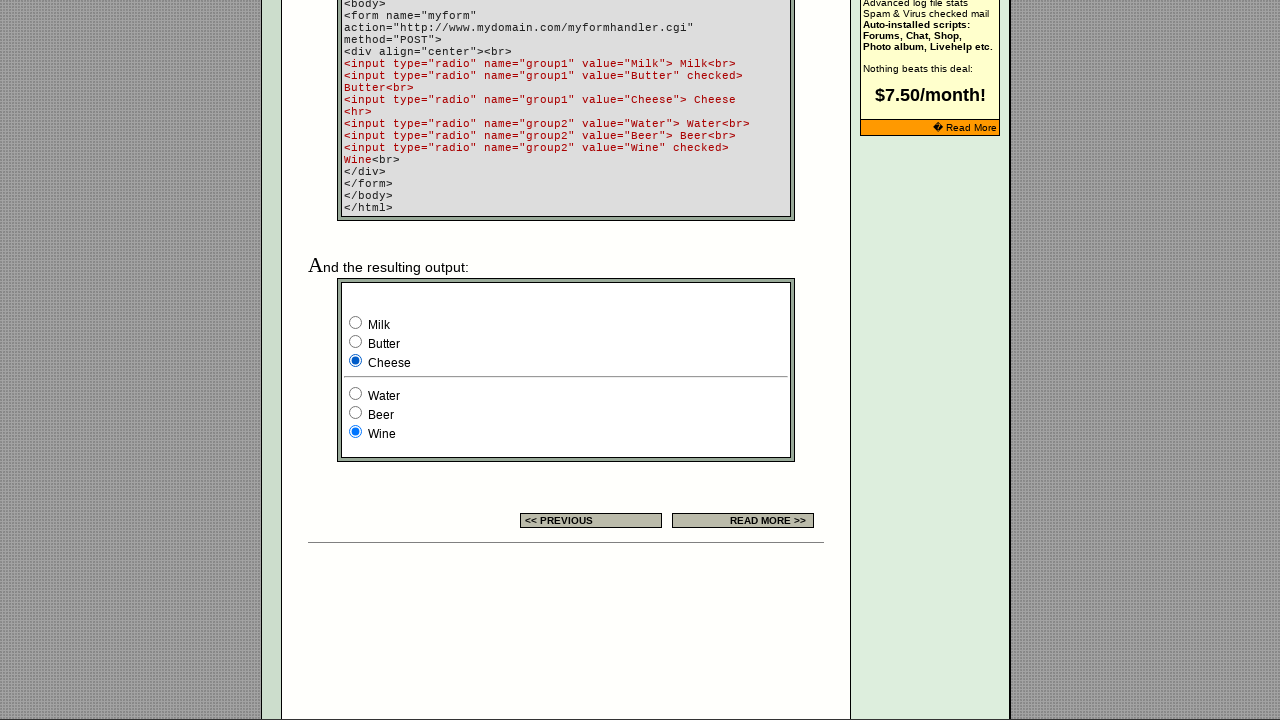

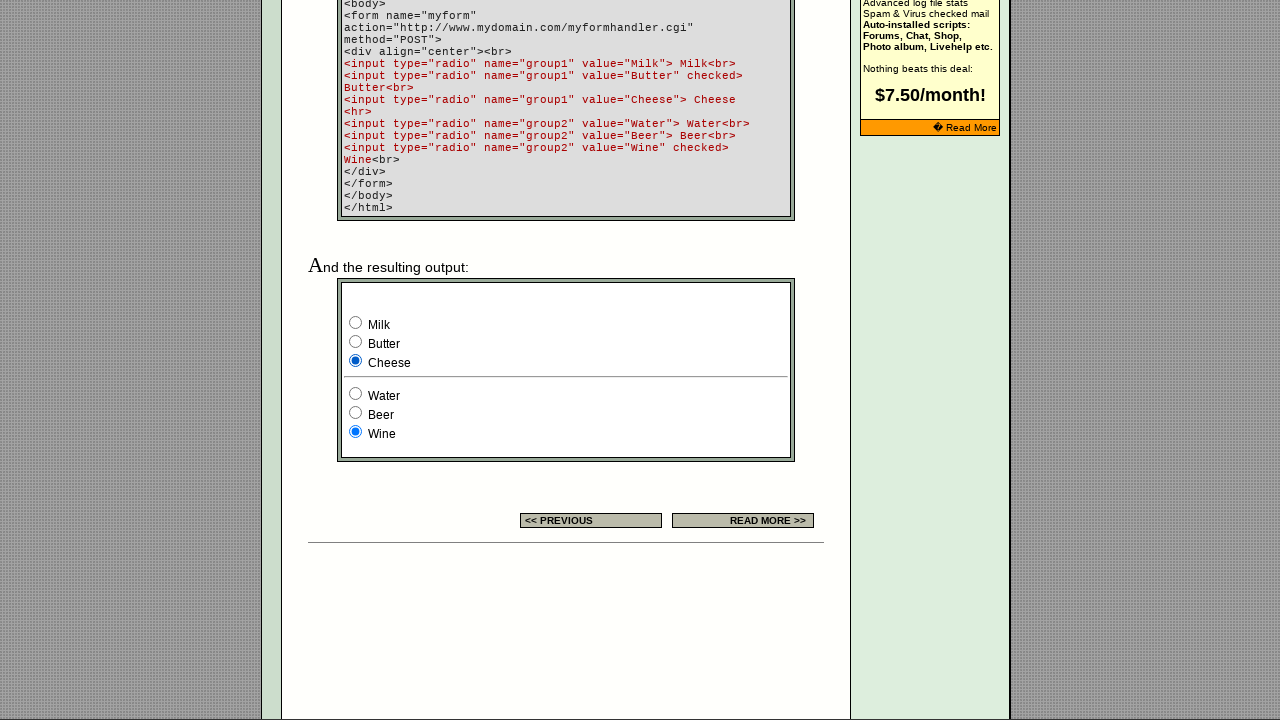